Verifies text and attributes on the NextBaseCRM login page, including "Remember me" label text and "Forgot password" link text and href attribute

Starting URL: https://login1.nextbasecrm.com/

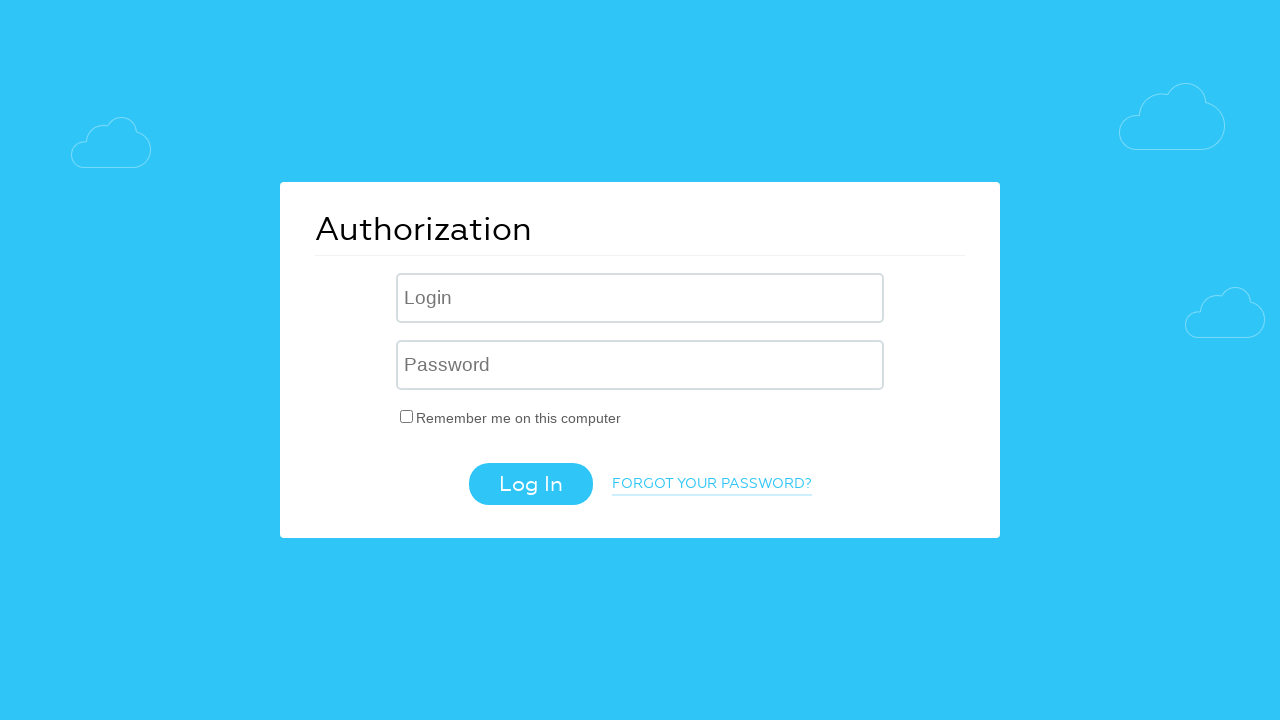

Located 'Remember me' label element
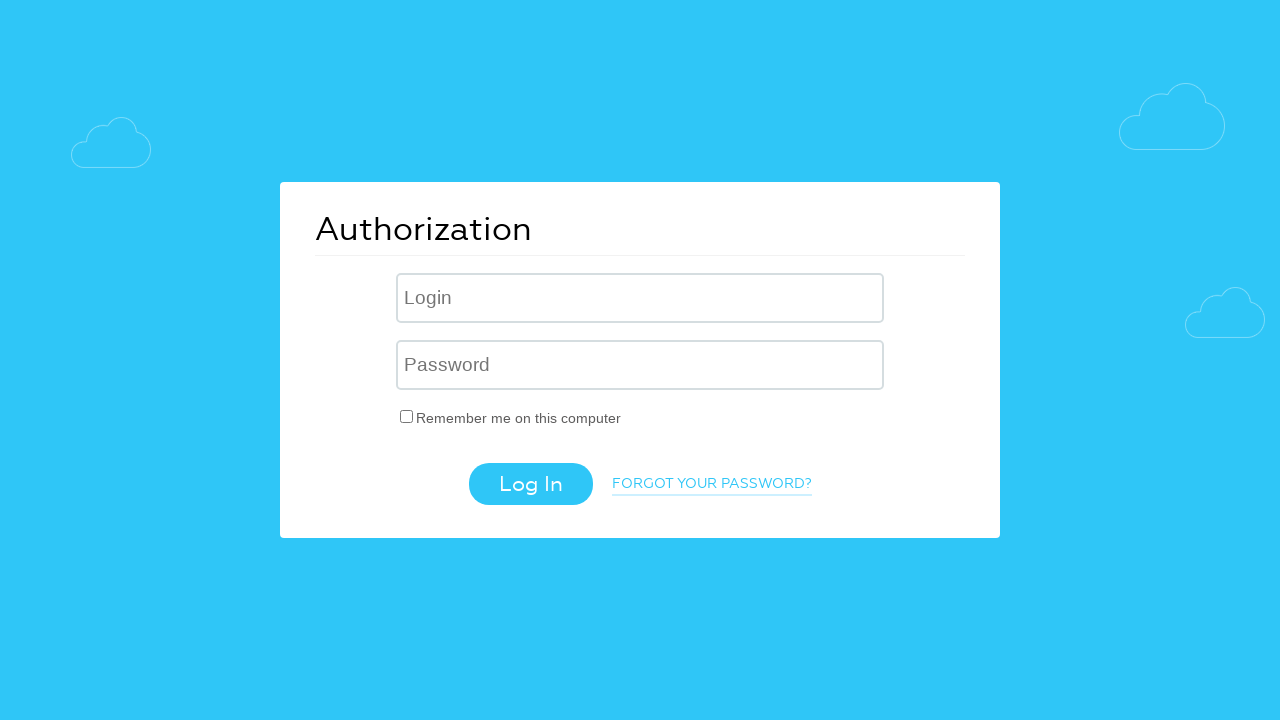

Retrieved 'Remember me' label text content
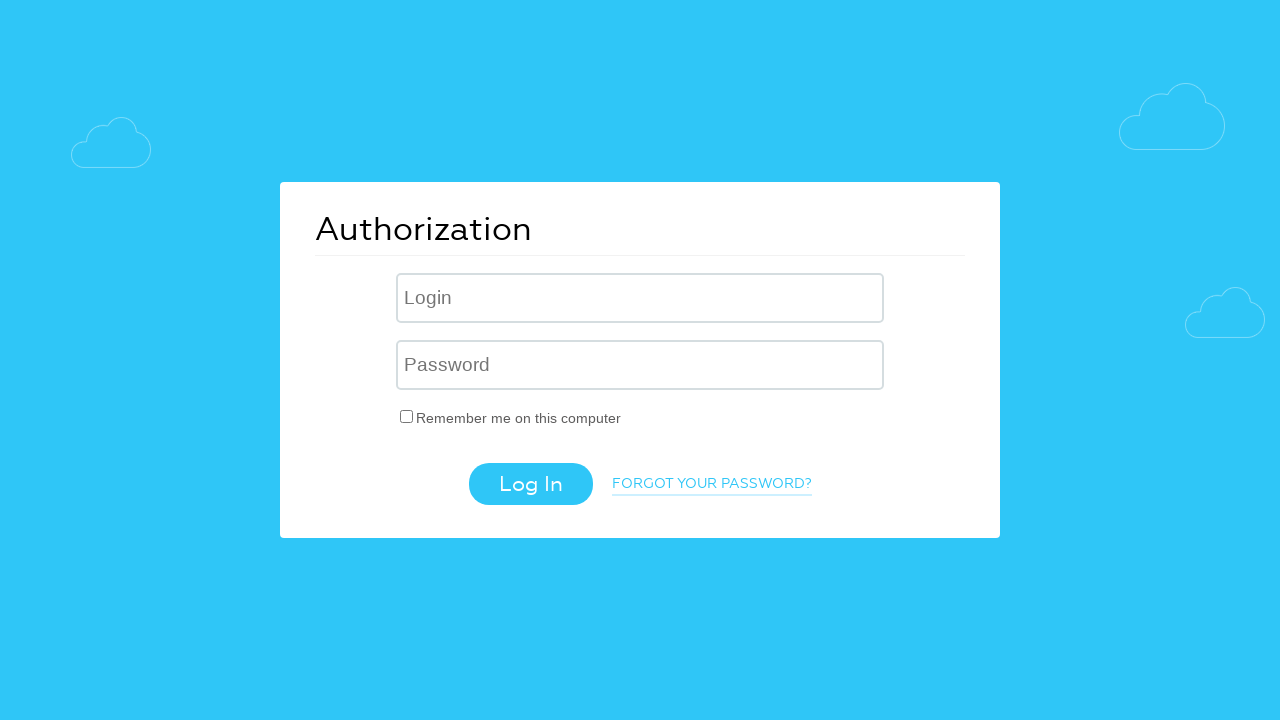

Verified 'Remember me' label text matches expected value
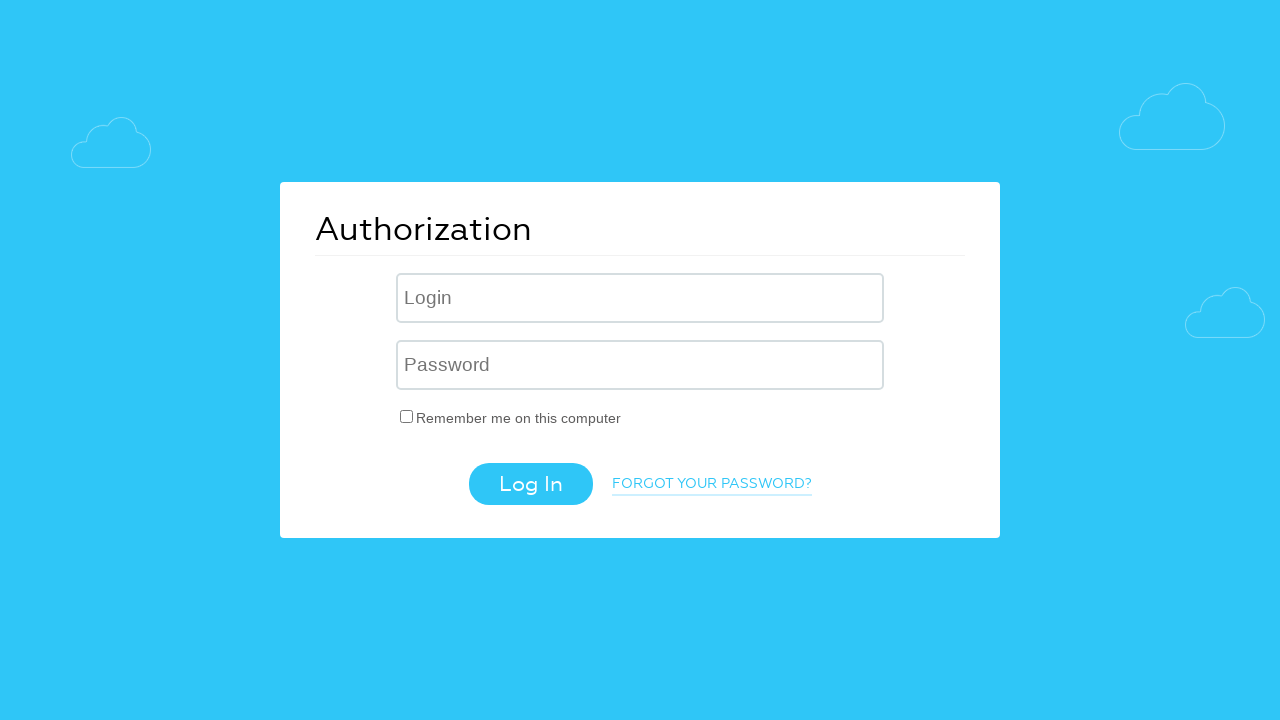

Located 'Forgot password' link element
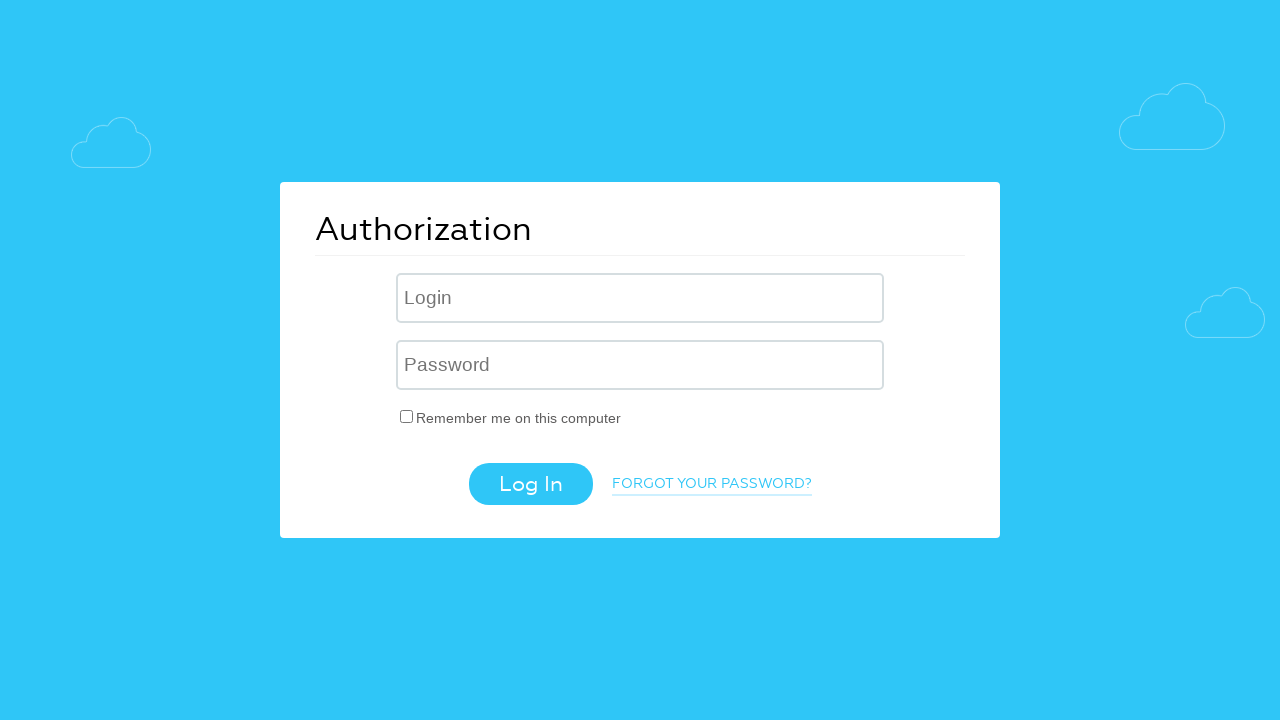

Retrieved 'Forgot password' link text content
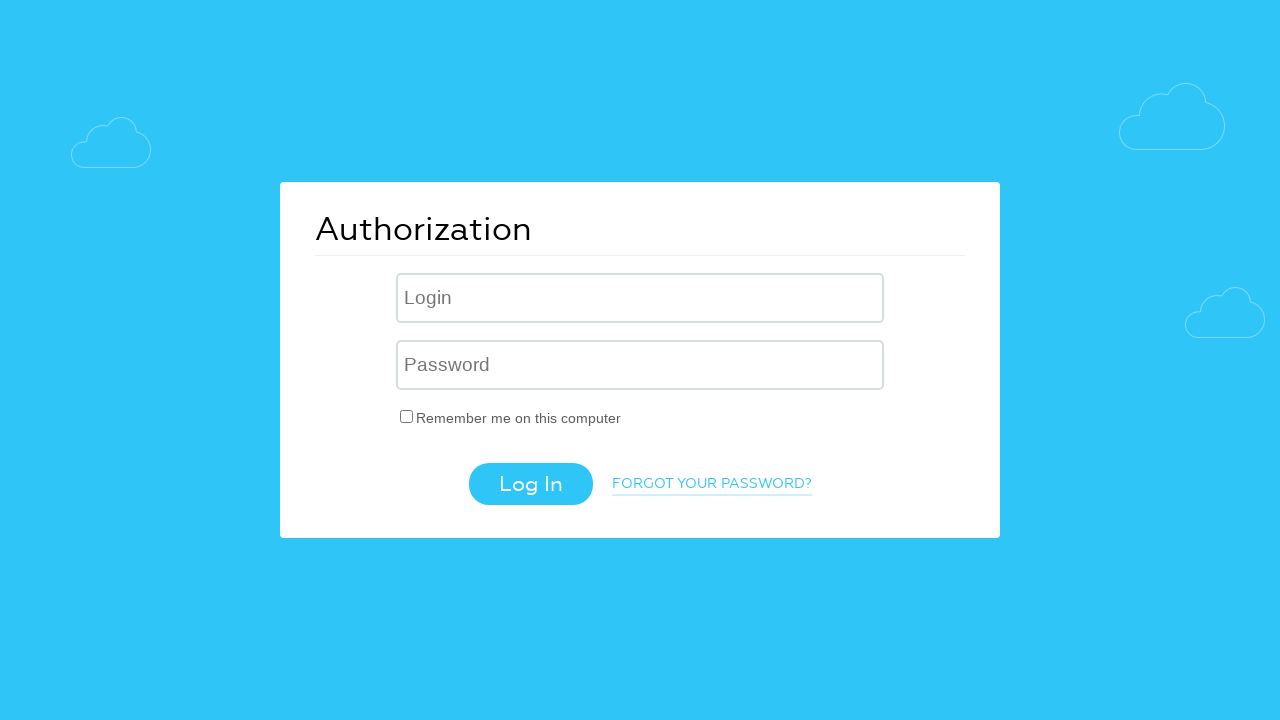

Verified 'Forgot password' link text matches expected value
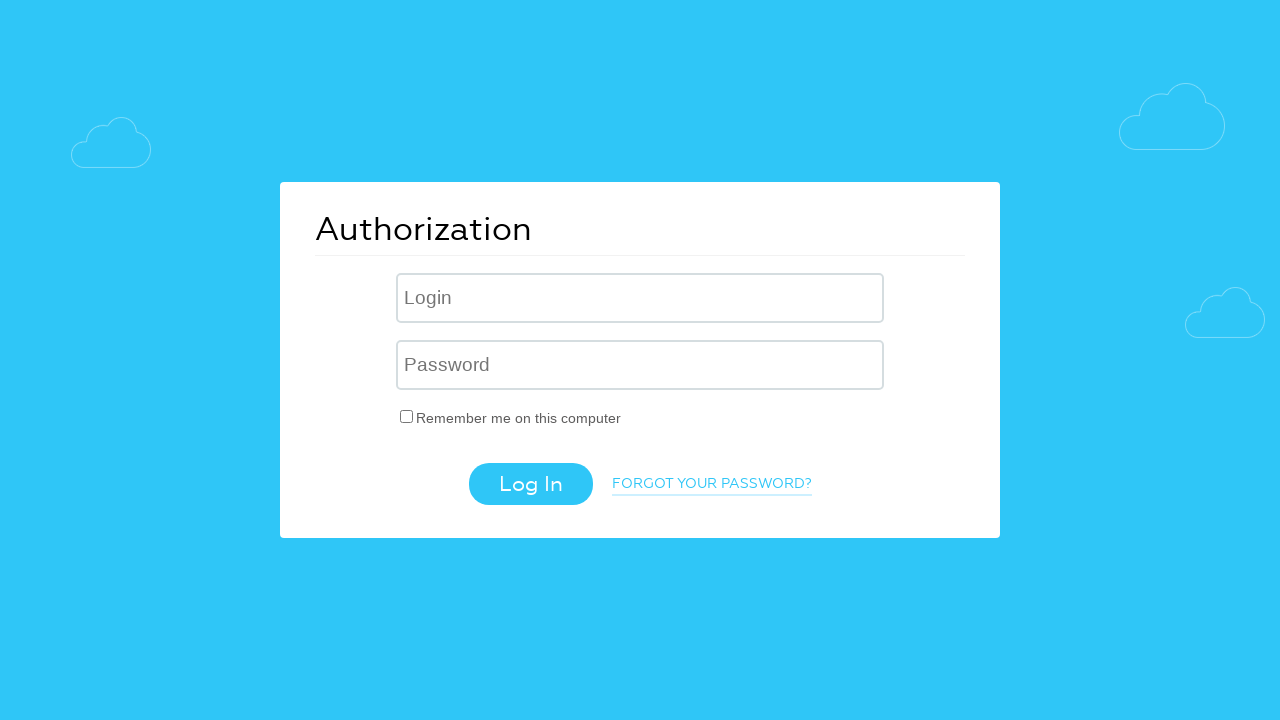

Retrieved 'Forgot password' link href attribute
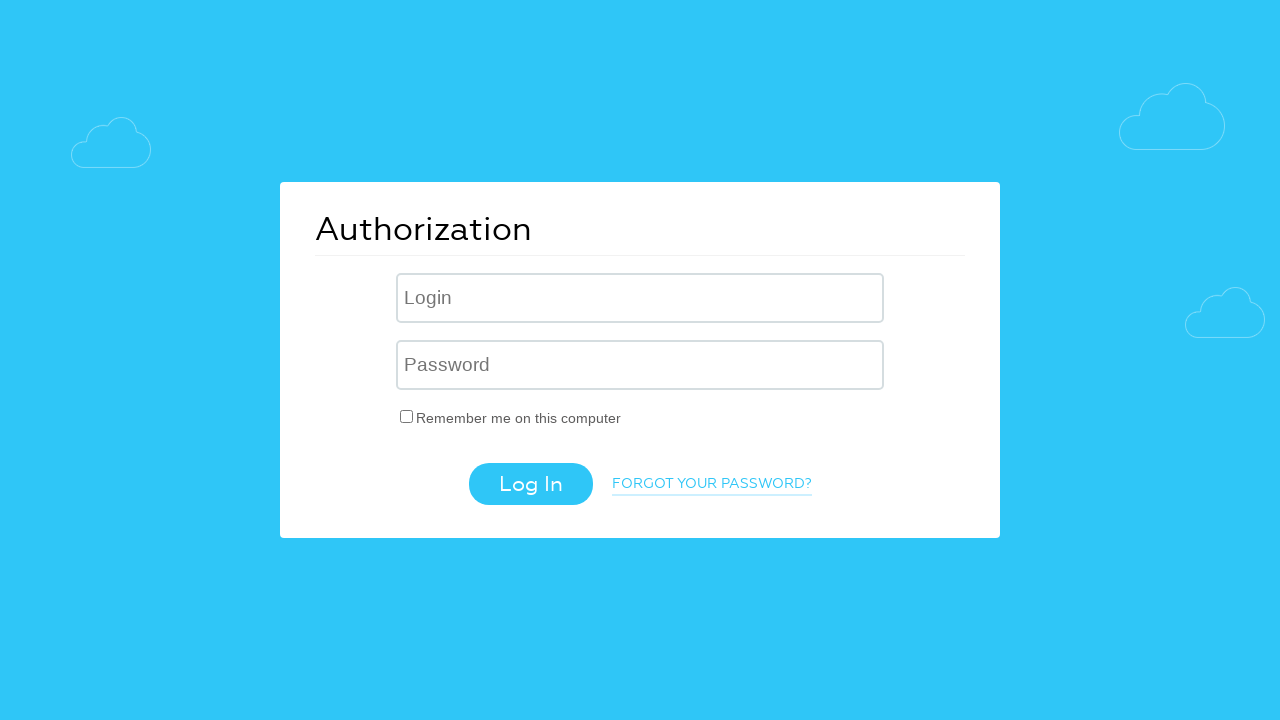

Verified 'Forgot password' link href contains expected parameter
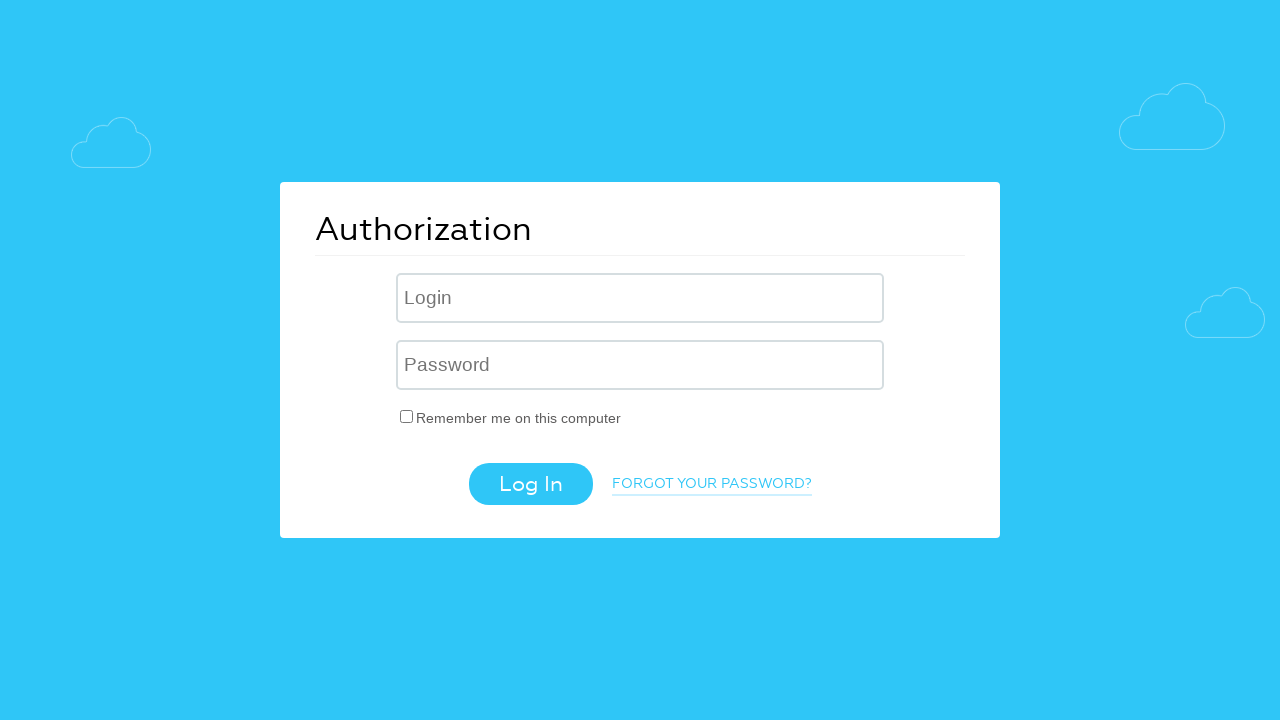

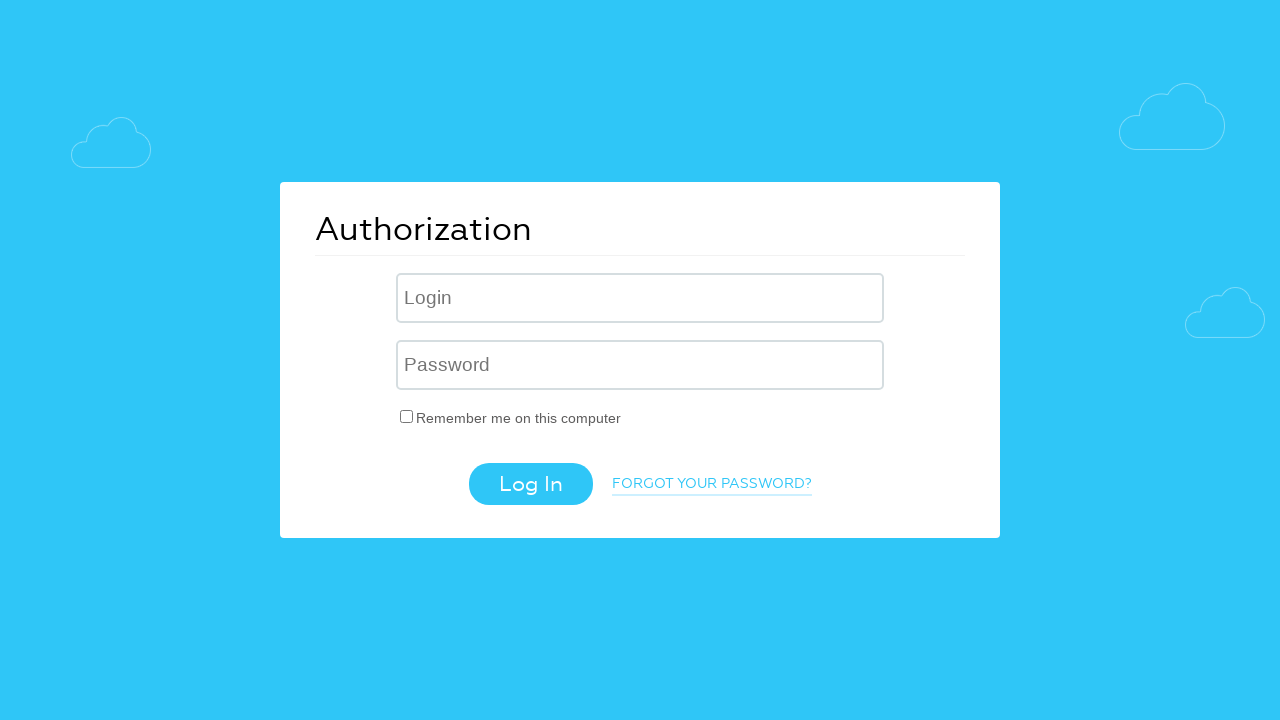